Tests autocomplete dropdown functionality by typing partial country name, selecting from suggestions, and verifying the selection

Starting URL: https://rahulshettyacademy.com/dropdownsPractise/

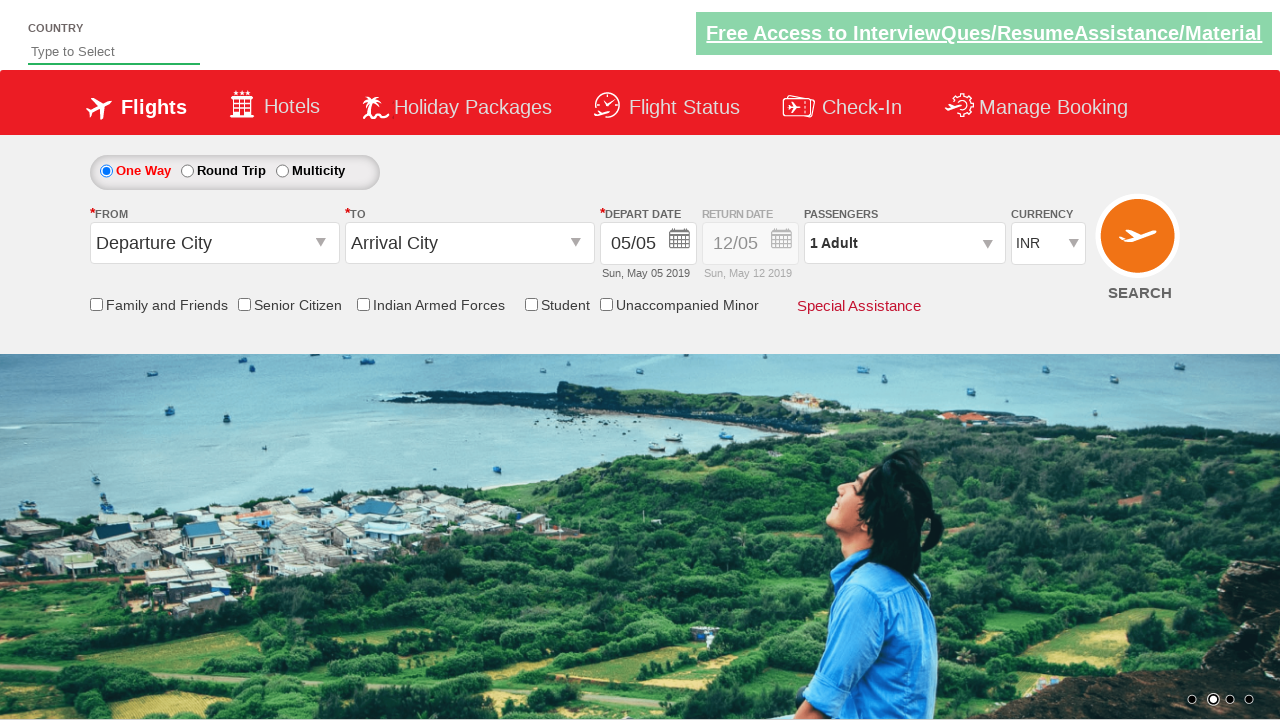

Typed 'kor' in autocomplete field on #autosuggest
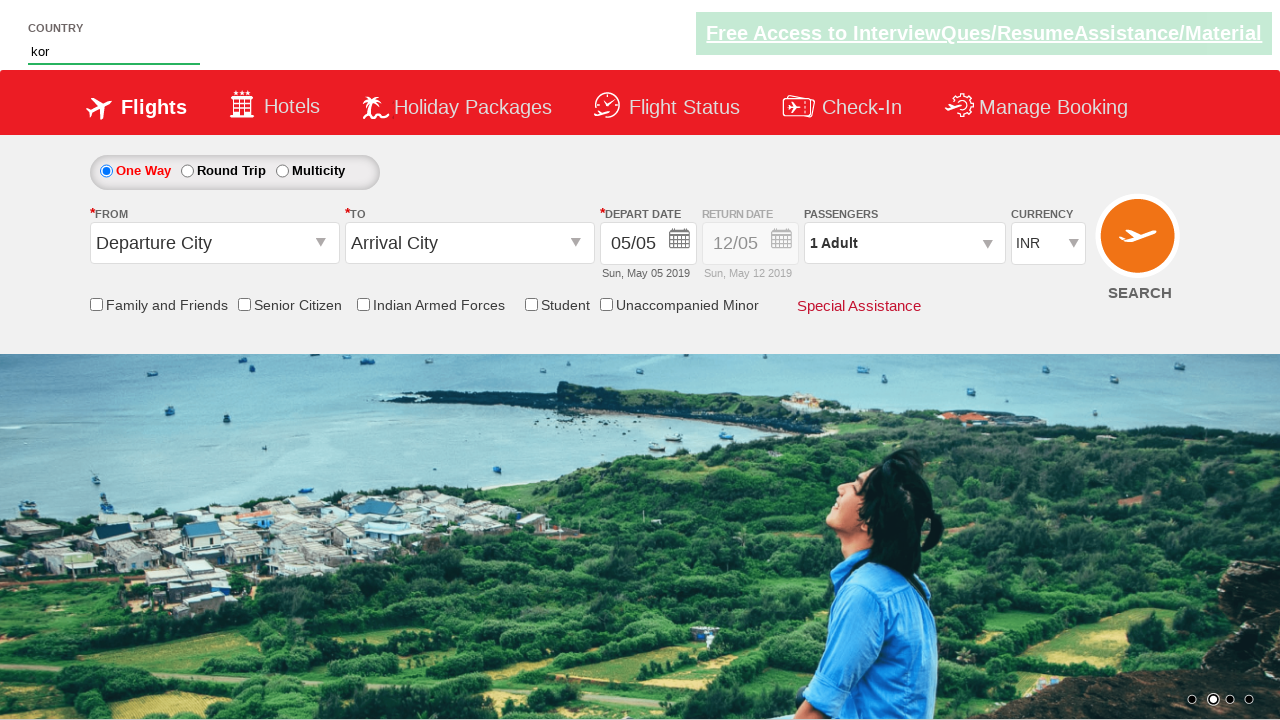

Autocomplete dropdown suggestions appeared
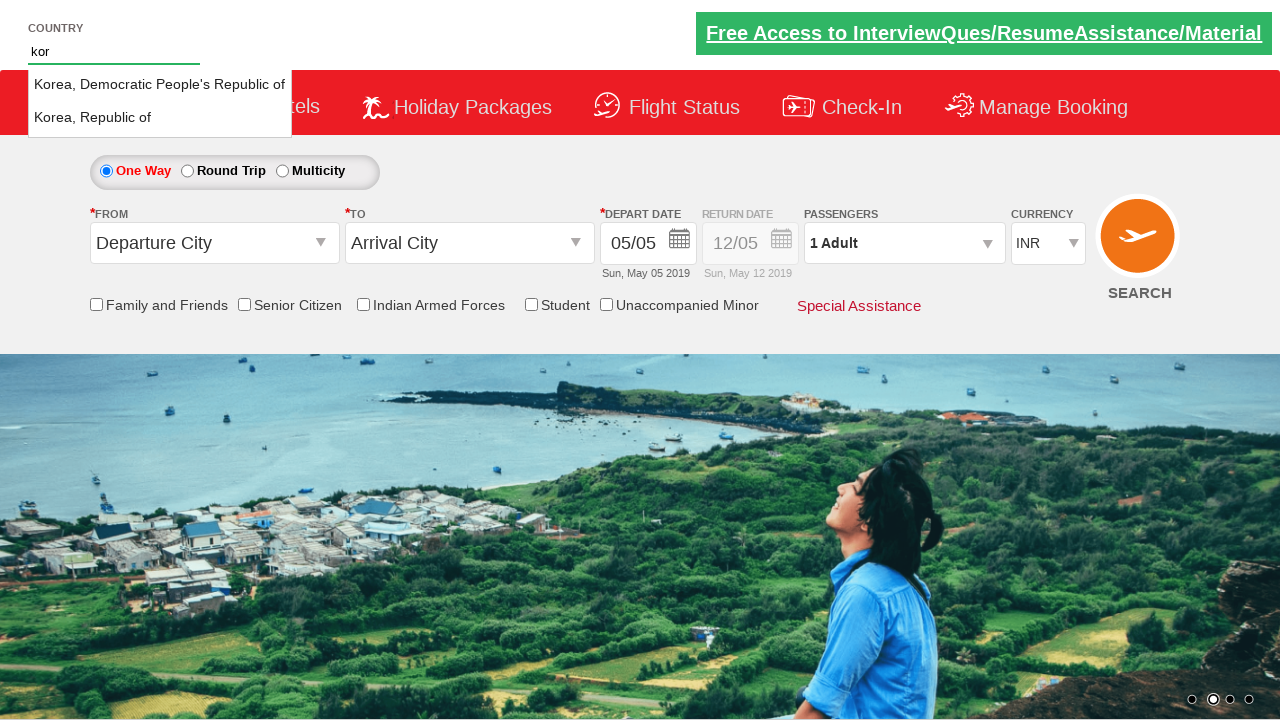

Retrieved list of autocomplete suggestions
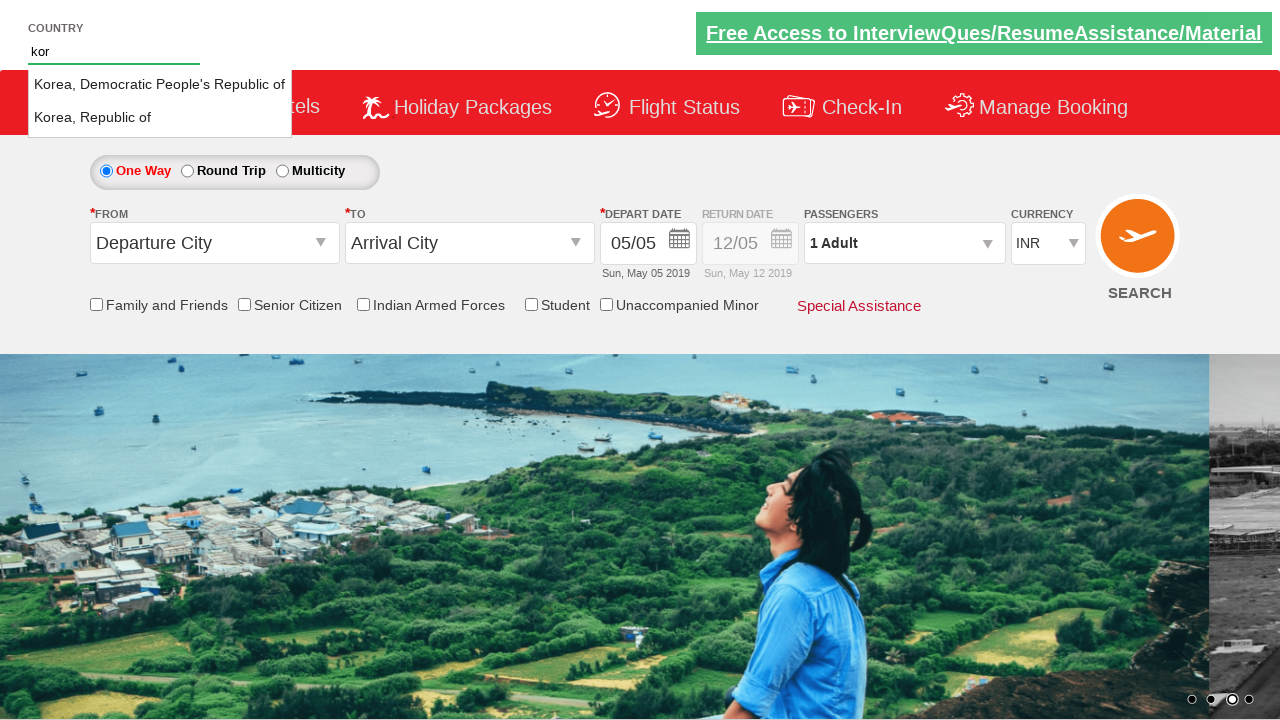

Clicked 'Korea, Republic of' from dropdown suggestions at (160, 118) on li[class="ui-menu-item"] a >> nth=1
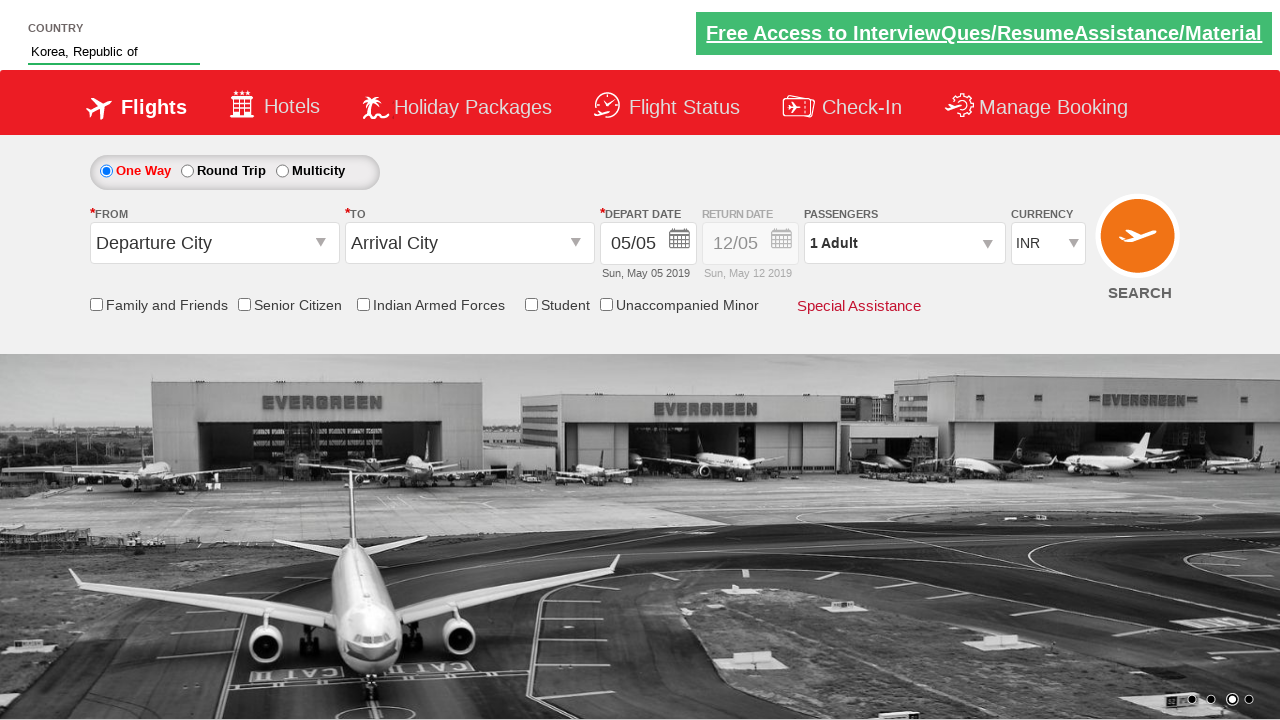

Verified 'Korea, Republic of' was selected in autocomplete field
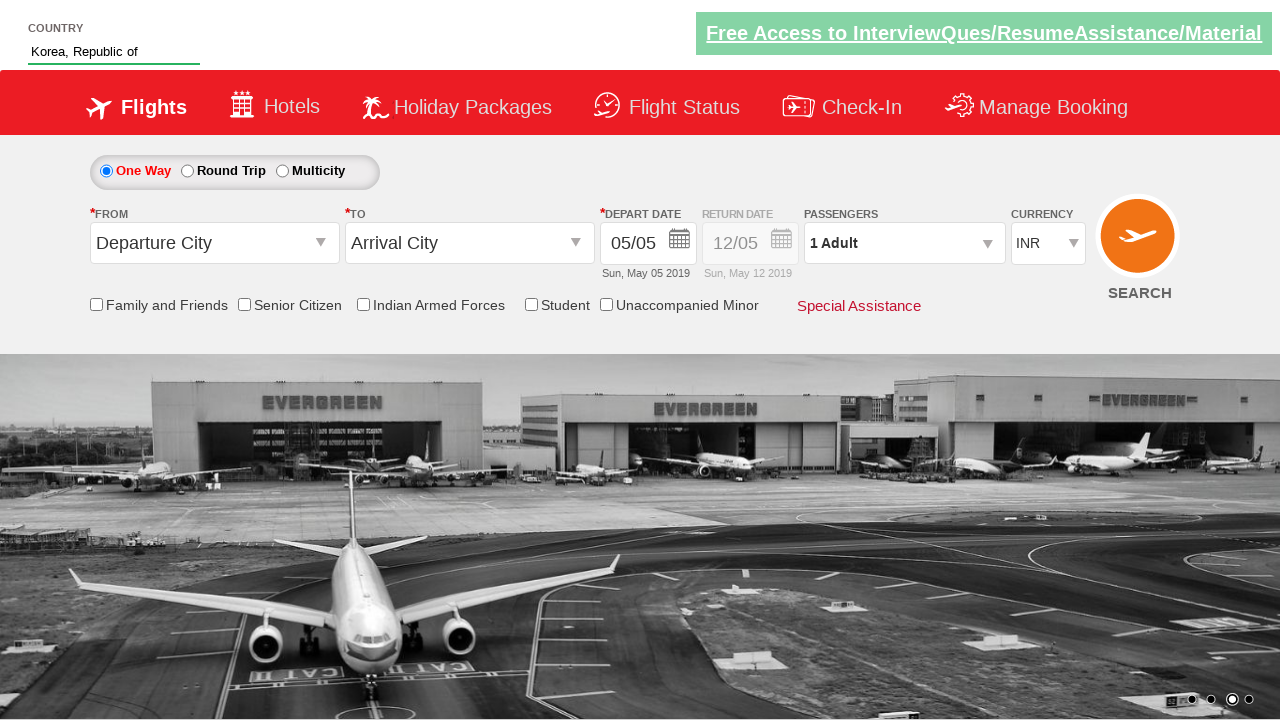

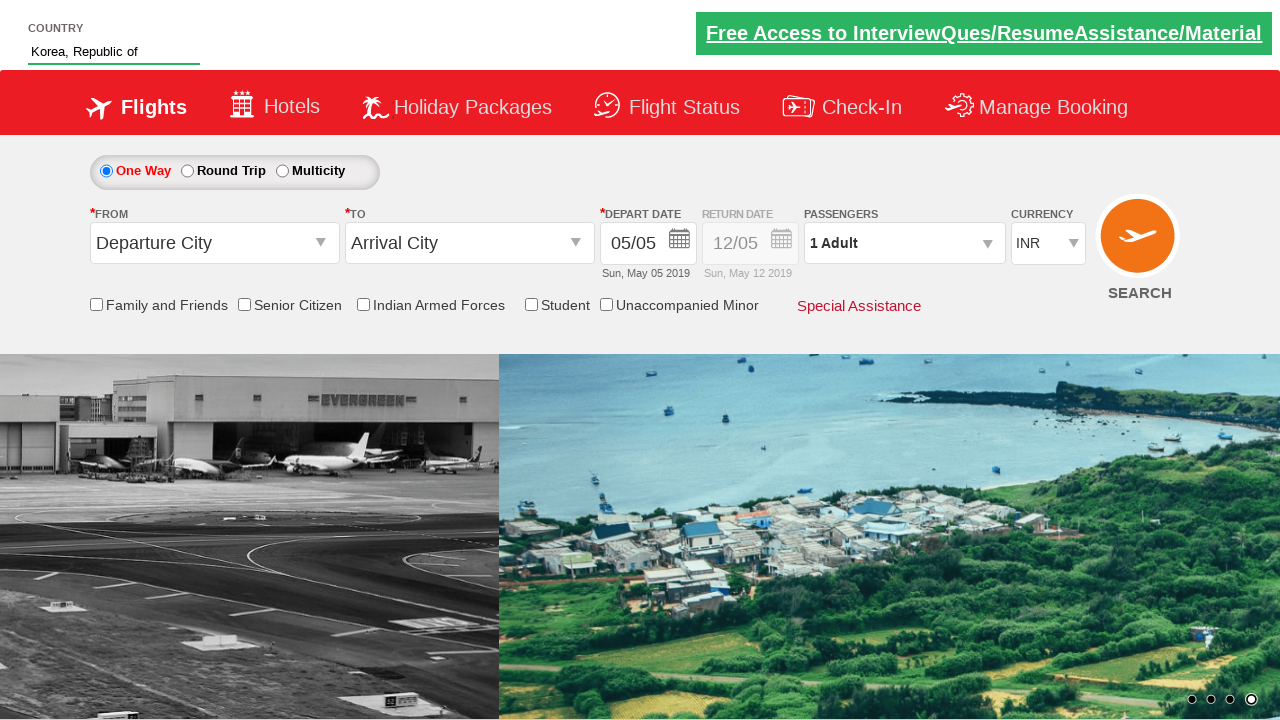